Tests country selection dropdown functionality by opening the dropdown and selecting Nigeria from the list of countries

Starting URL: https://www.dummyticket.com/dummy-ticket-for-visa-application/

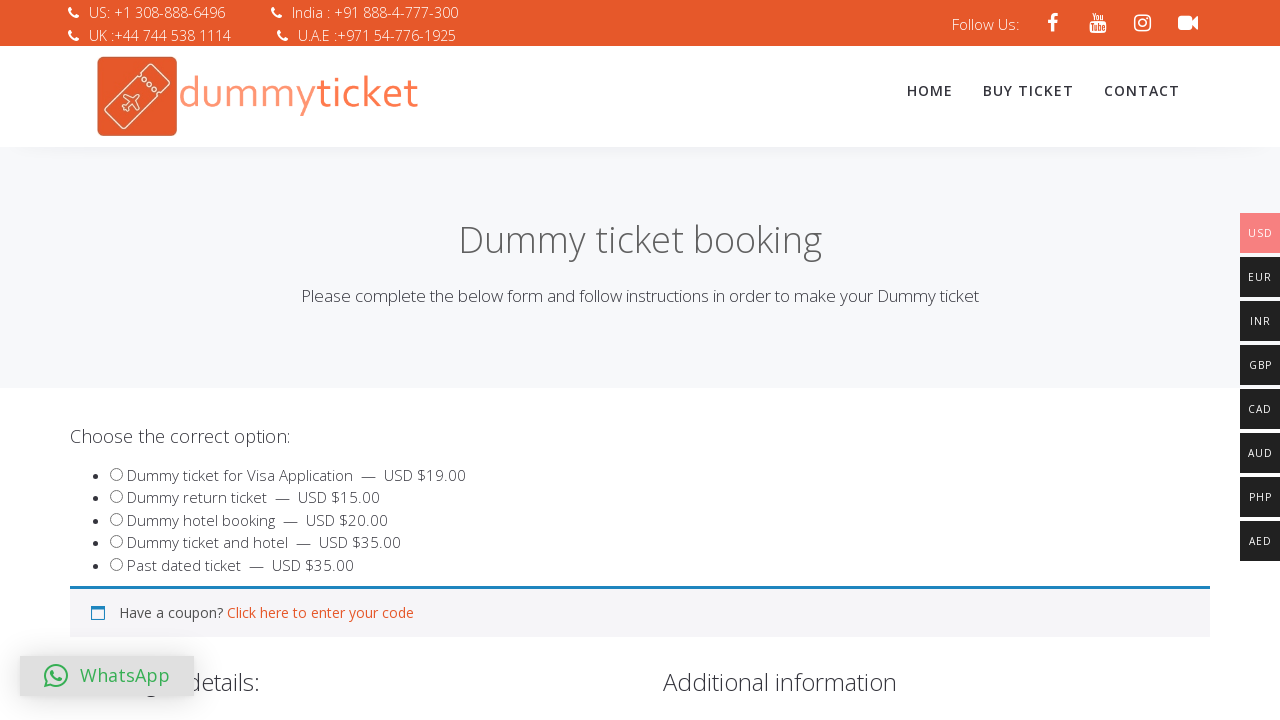

Clicked on country dropdown to open it at (344, 360) on span#select2-billing_country-container
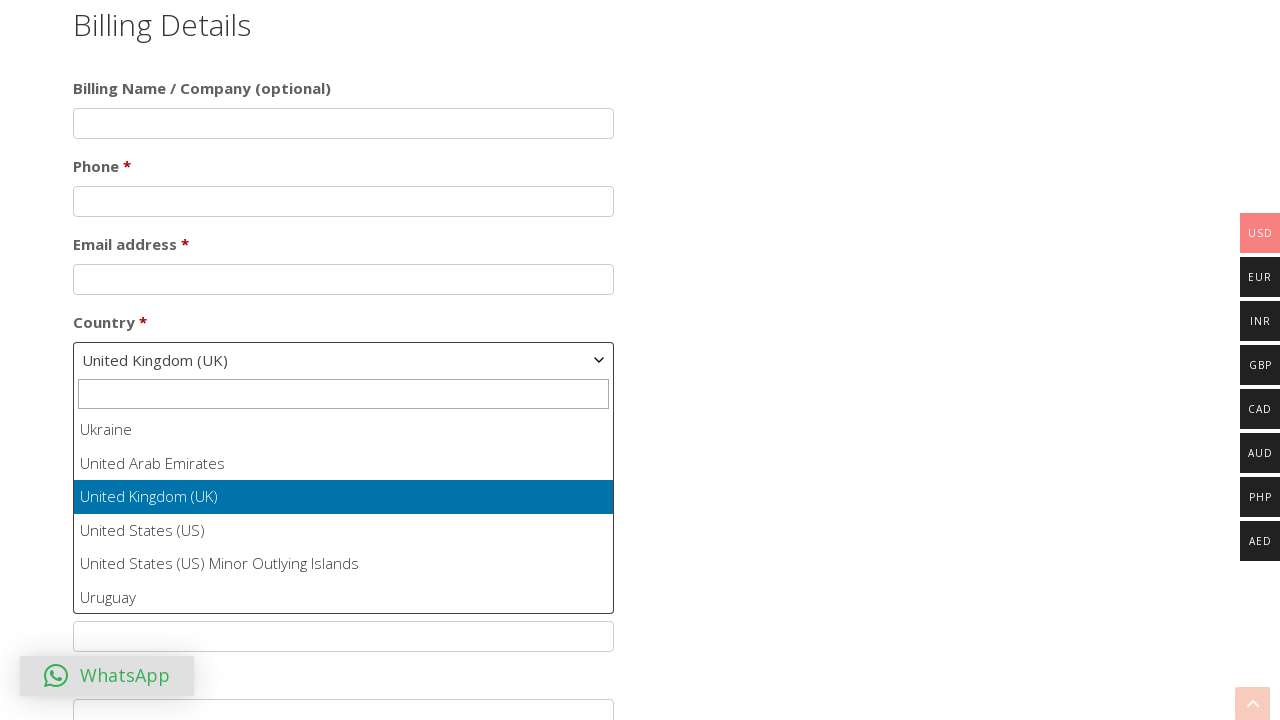

Dropdown options loaded and visible
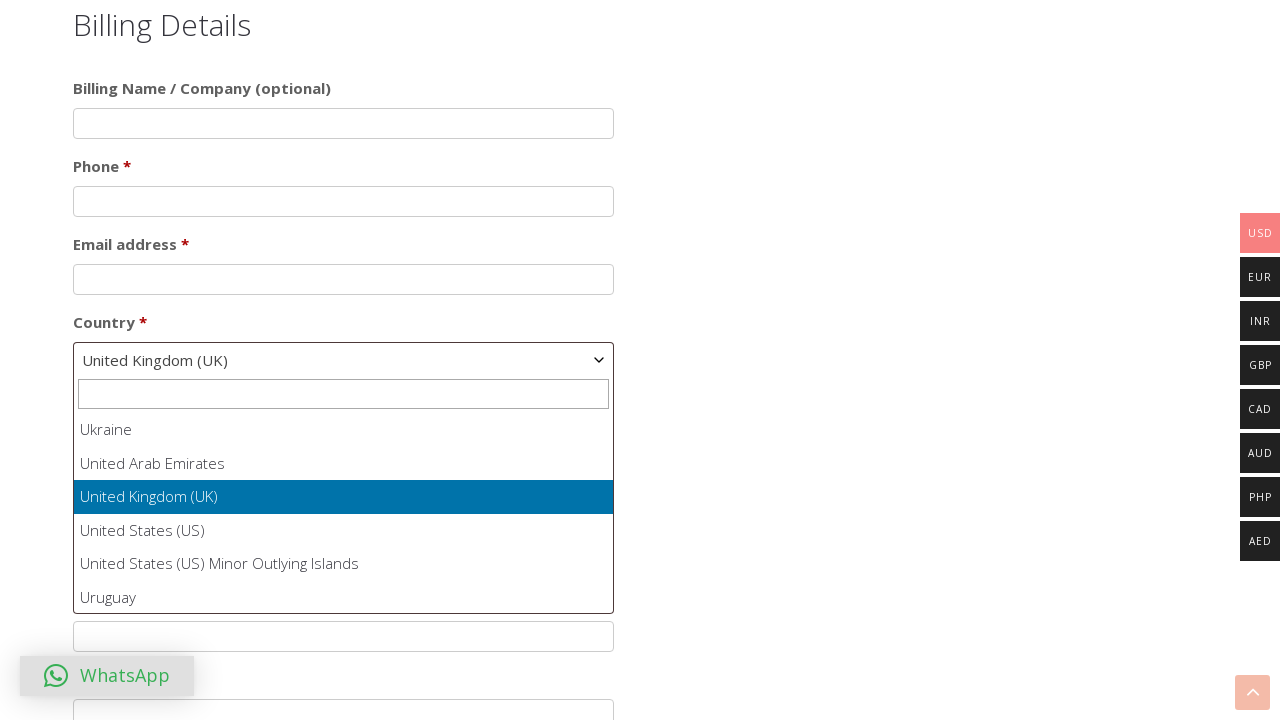

Retrieved list of country options from dropdown
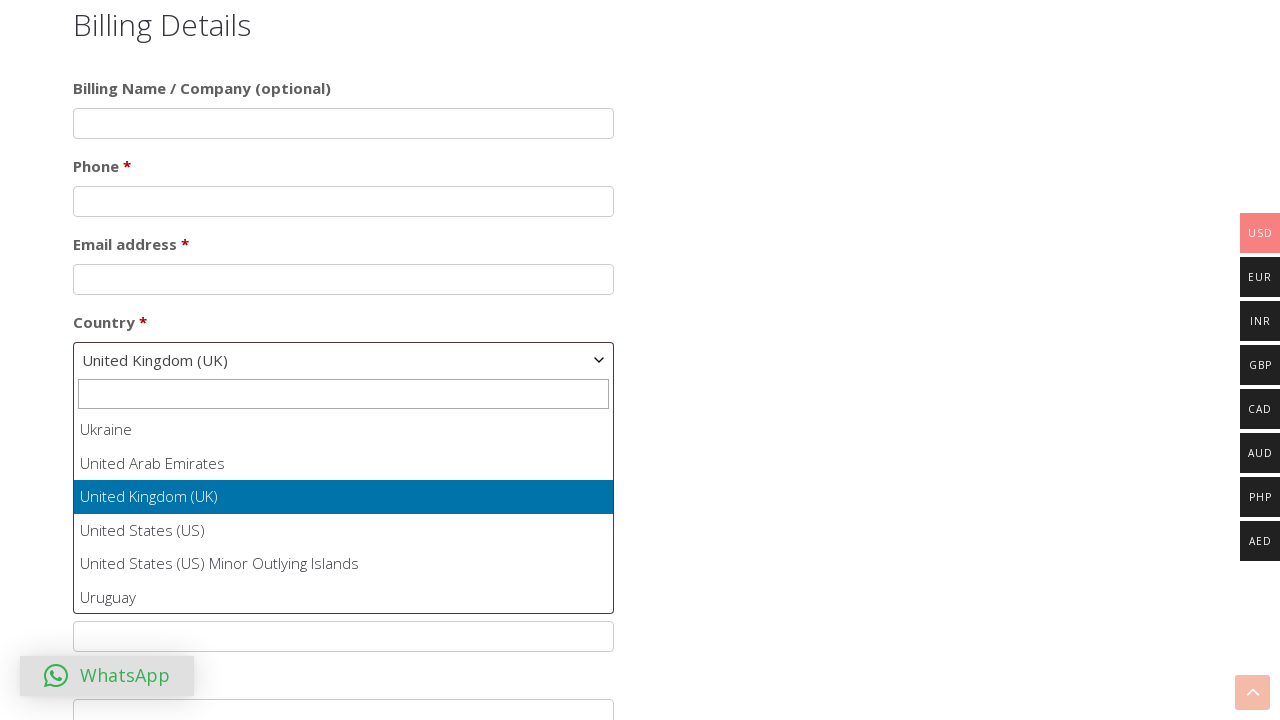

Selected Nigeria from country dropdown at (344, 513) on ul#select2-billing_country-results li >> nth=160
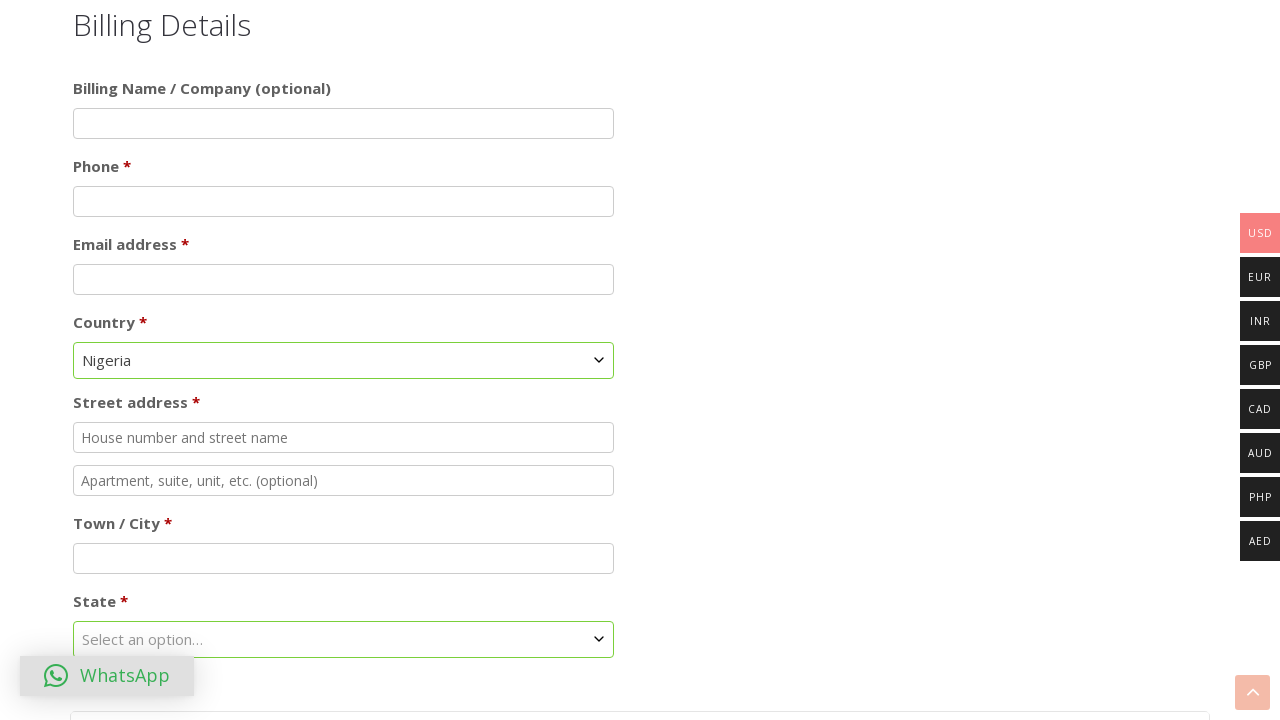

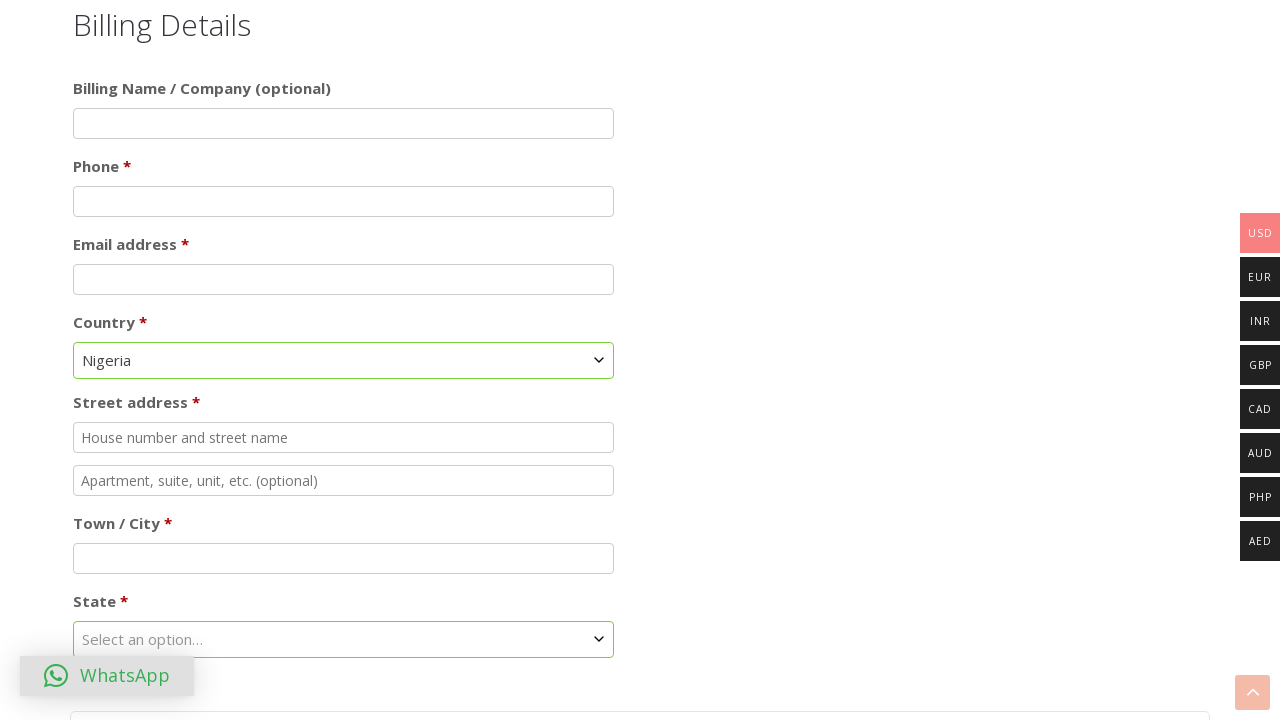